Tests dropdown selection functionality by selecting an option by value and verifying the selection

Starting URL: https://www.selenium.dev/selenium/web/selectPage.html

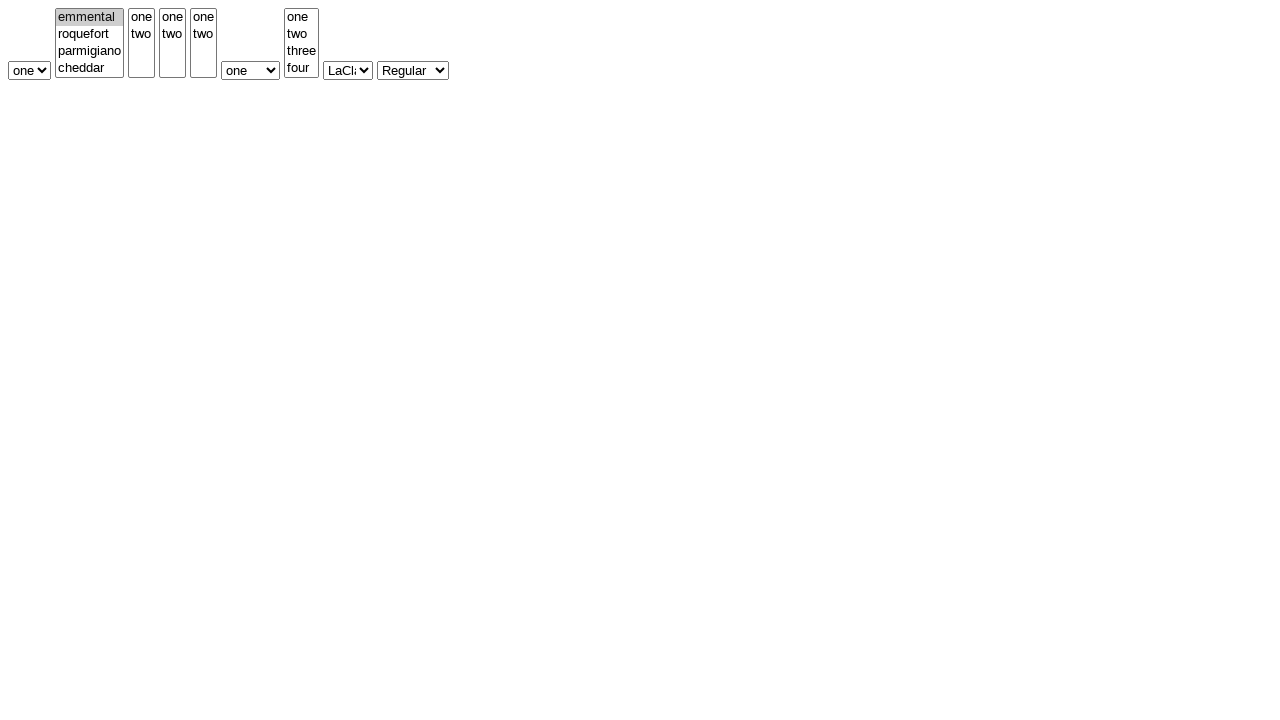

Selected 'two' option from dropdown with id 'selectWithoutMultiple' on #selectWithoutMultiple
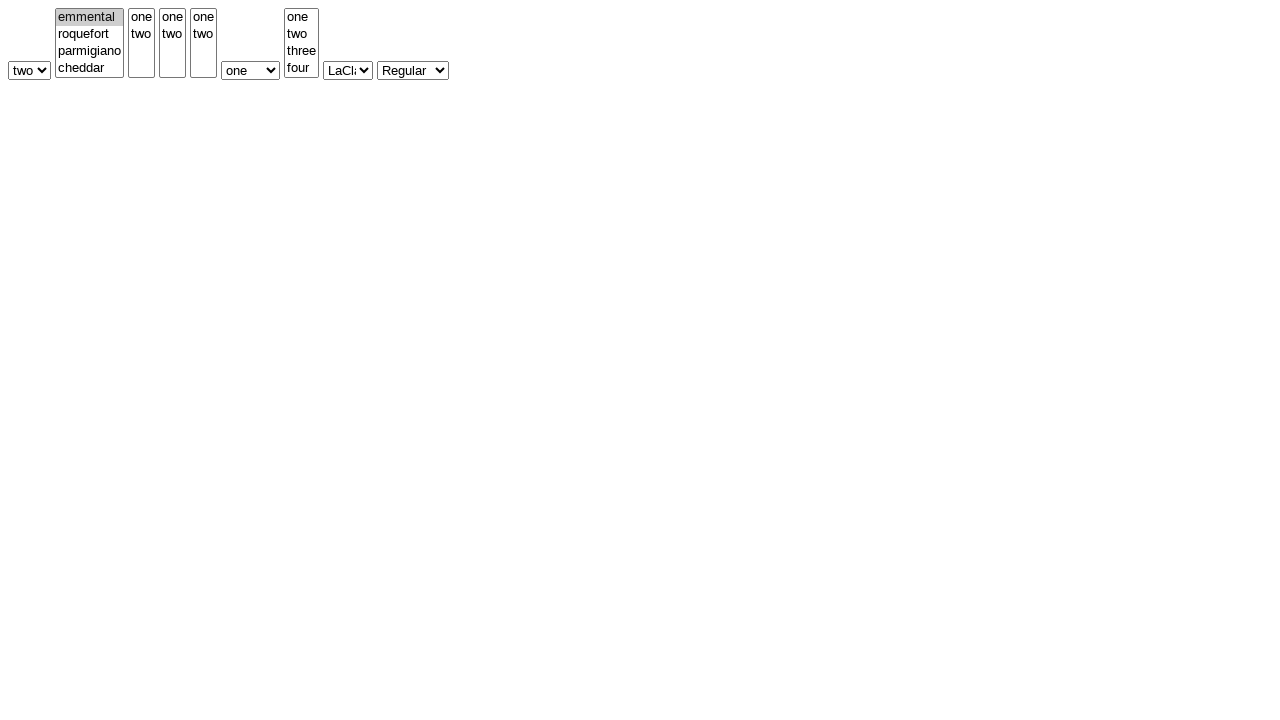

Retrieved selected value from dropdown
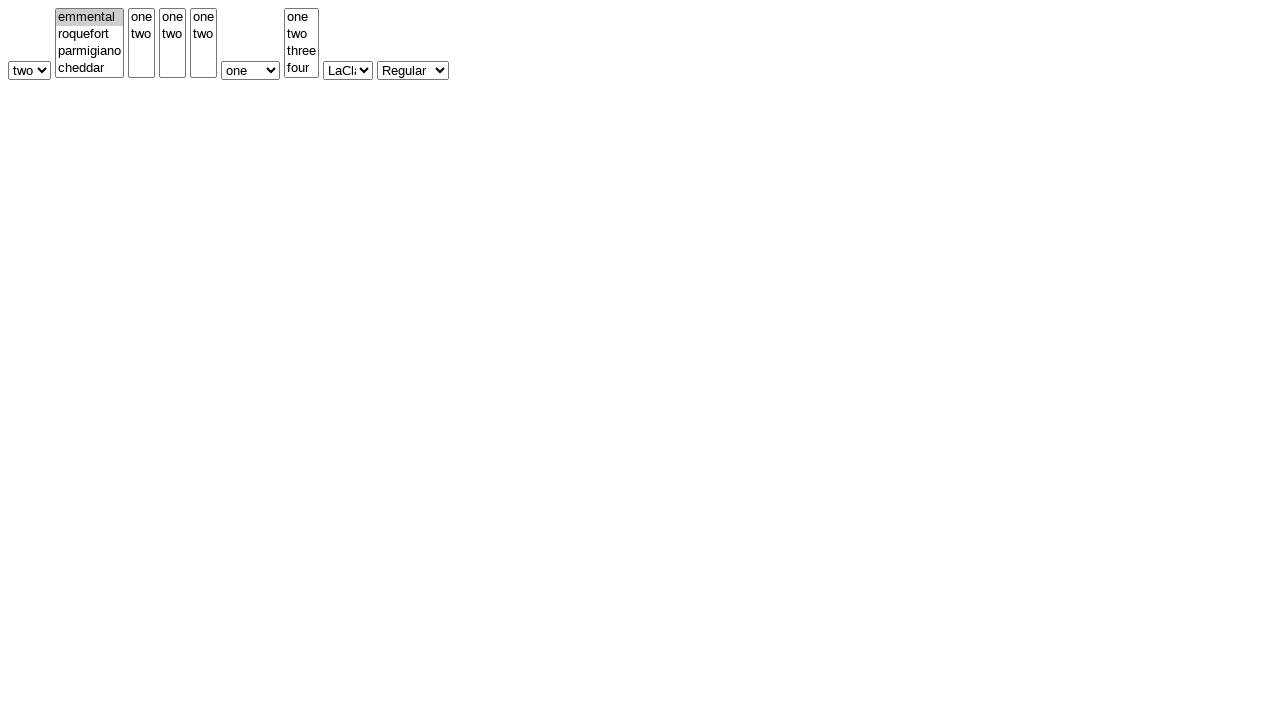

Verified that dropdown selection is 'two'
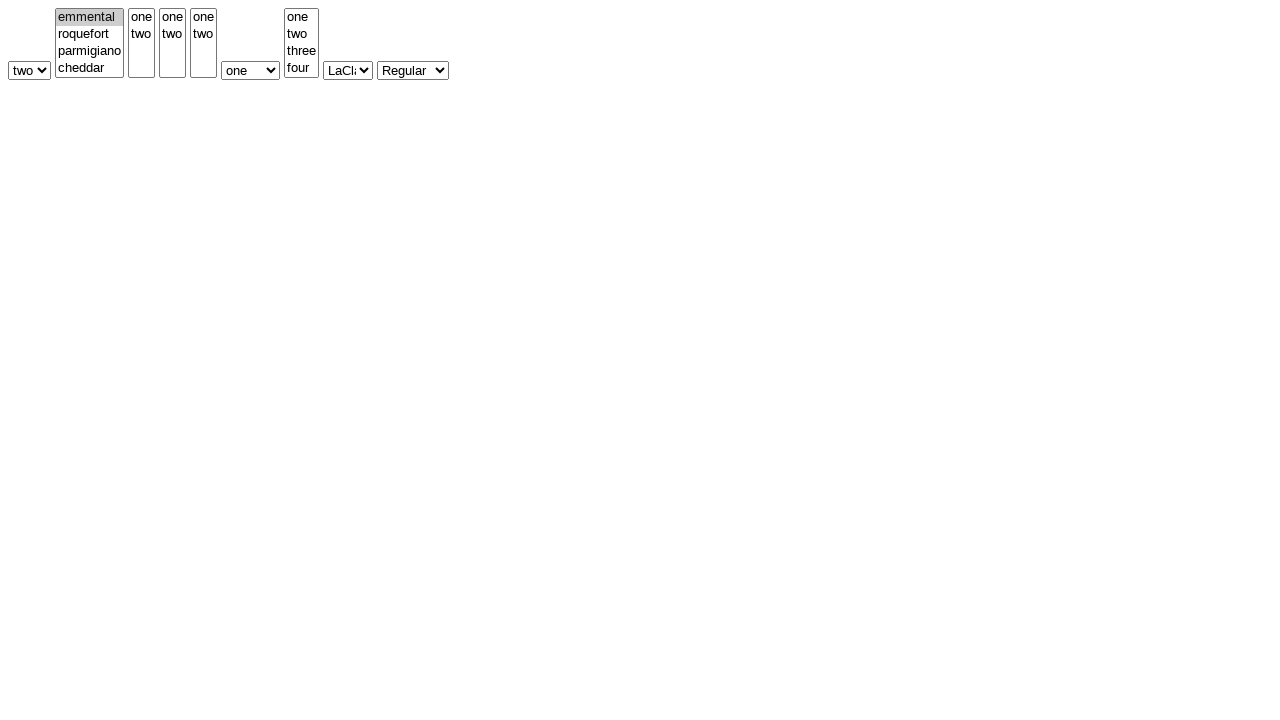

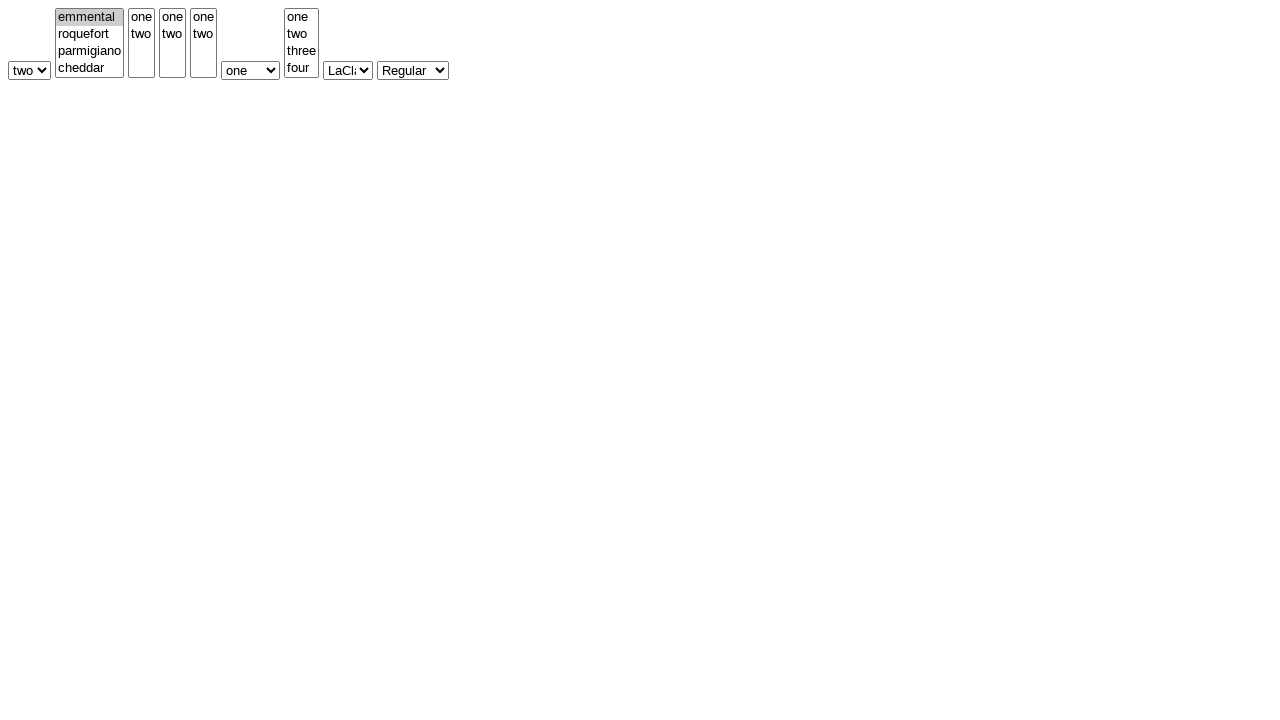